Tests registration form validation when username ends with spaces

Starting URL: https://anatoly-karpovich.github.io/demo-login-form/

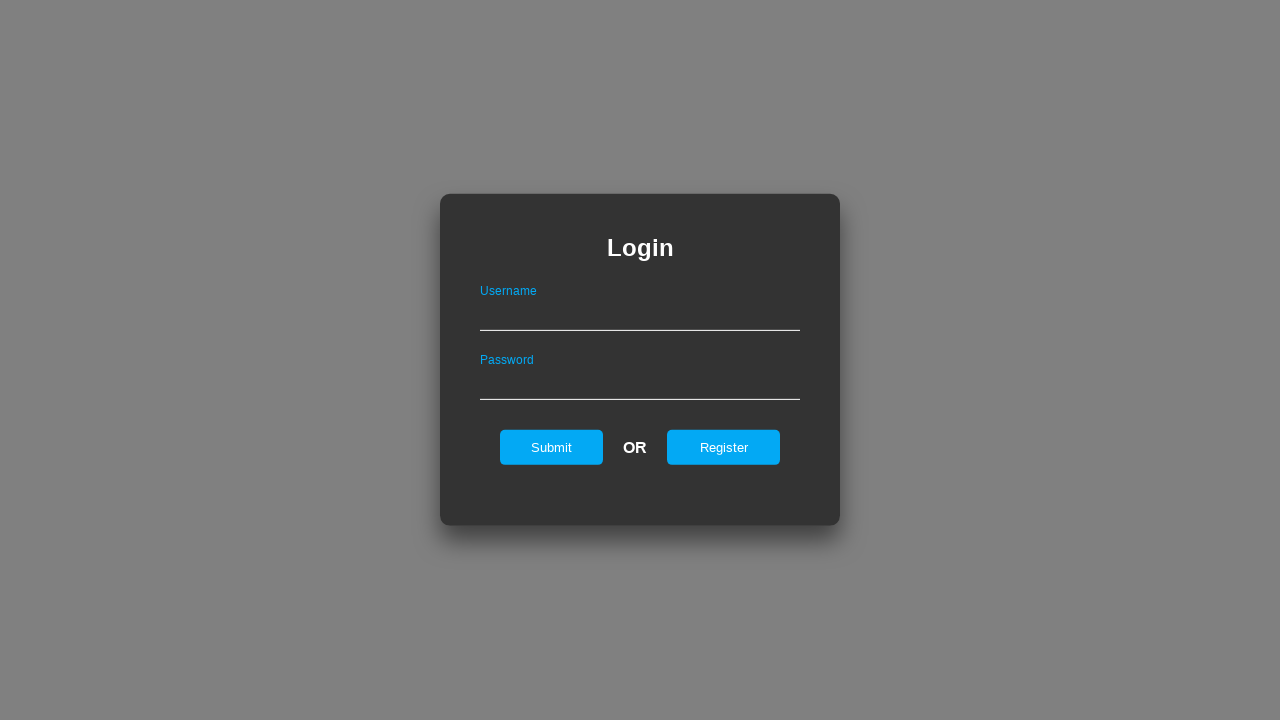

Clicked register button to open registration form at (724, 447) on #registerOnLogin
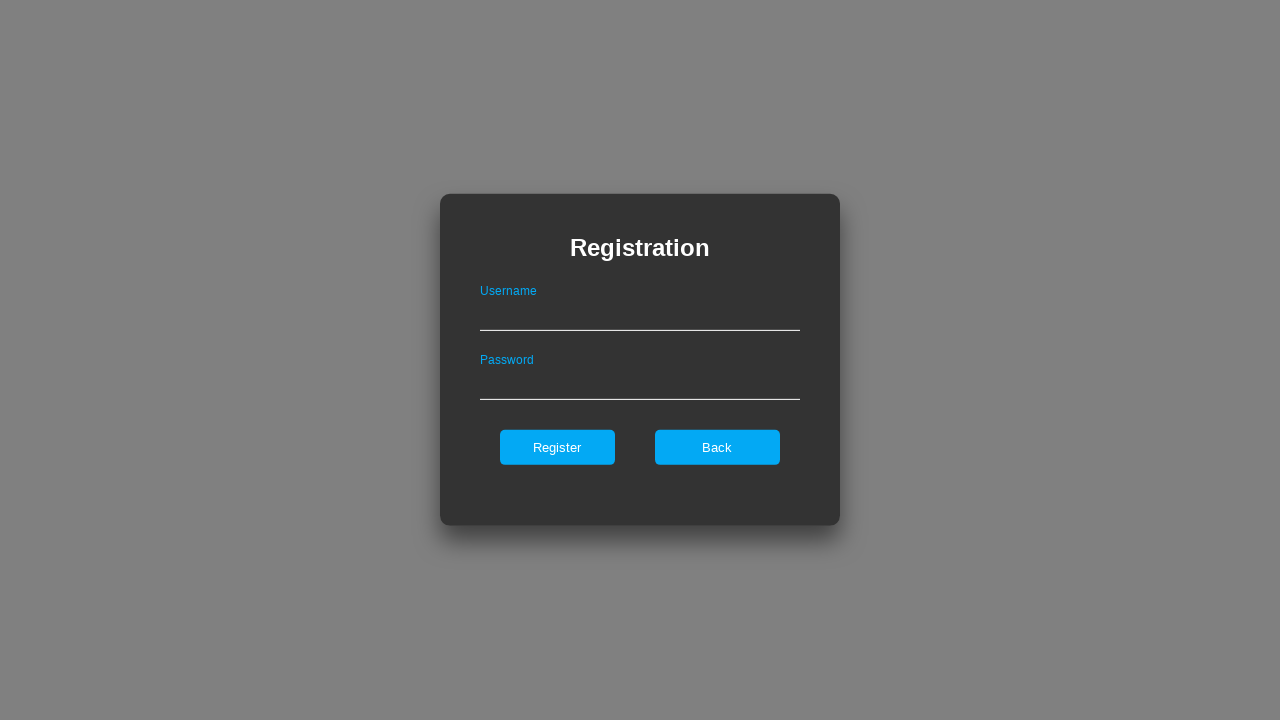

Filled username field with 'Abcqwenrty ' (ending with space) on .registerForm #userNameOnRegister
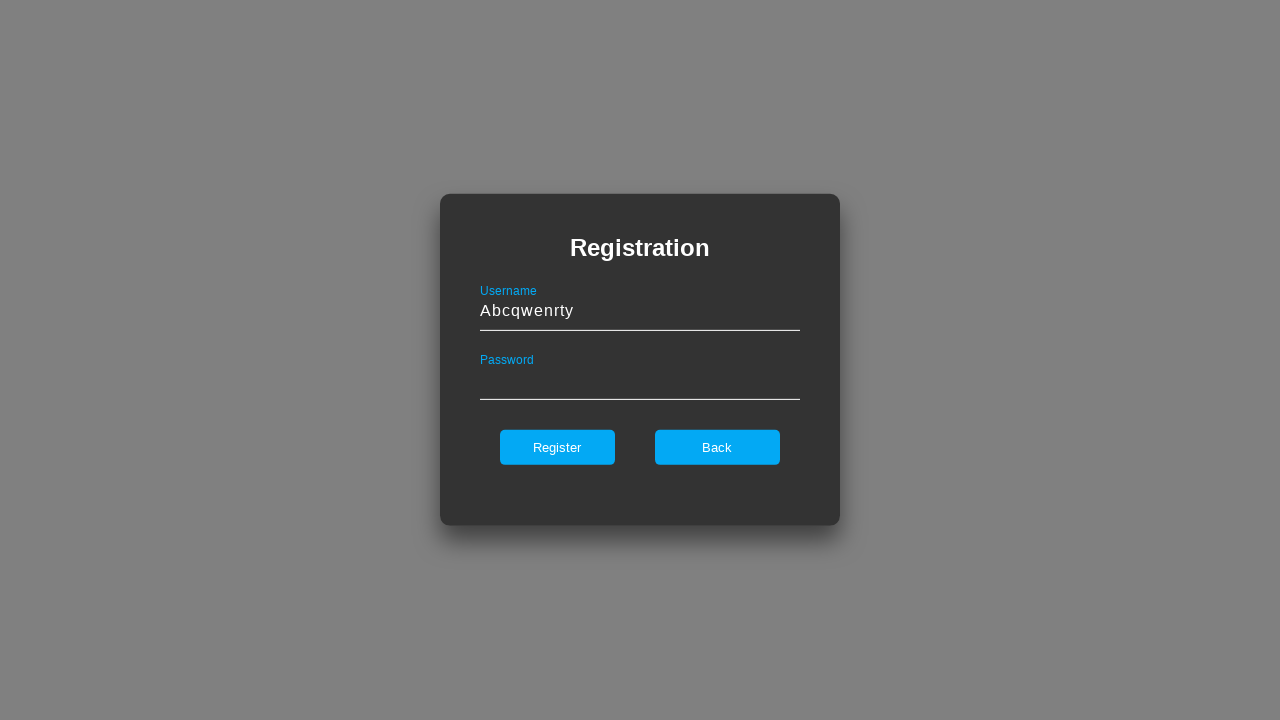

Filled password field with 'QWErty12345678' on .registerForm #passwordOnRegister
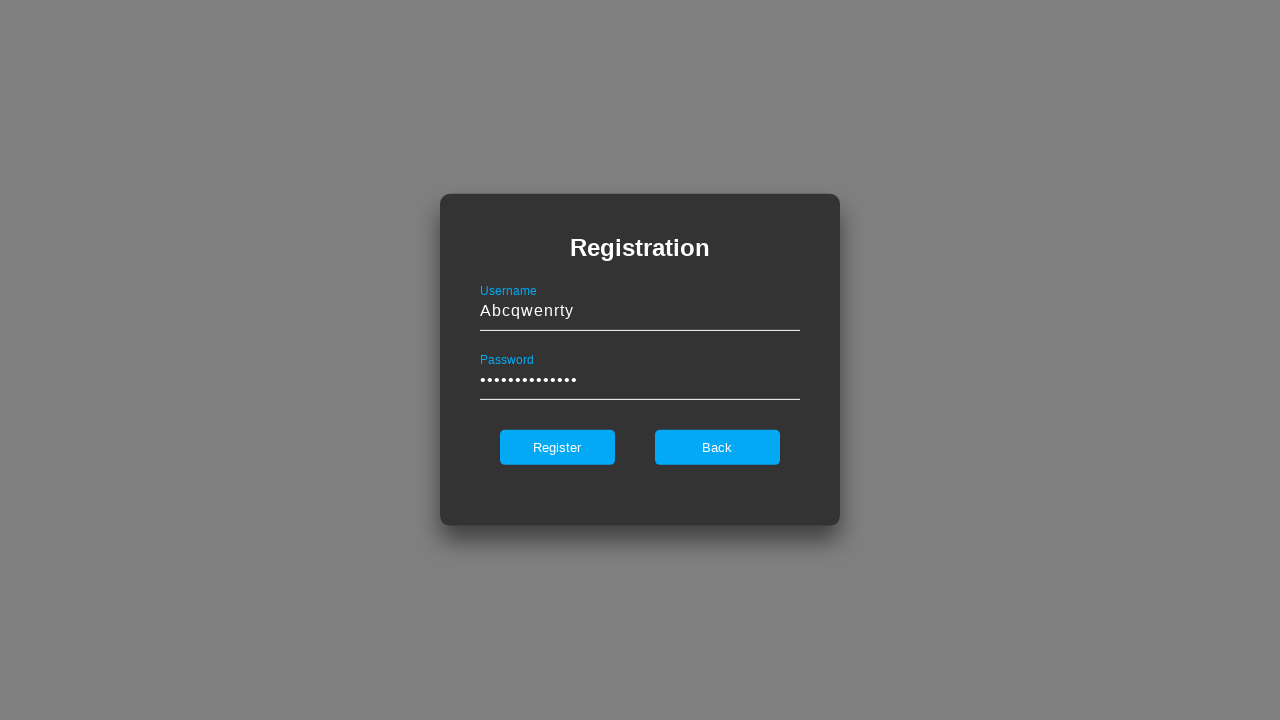

Clicked register button to submit form at (557, 447) on .registerForm #register
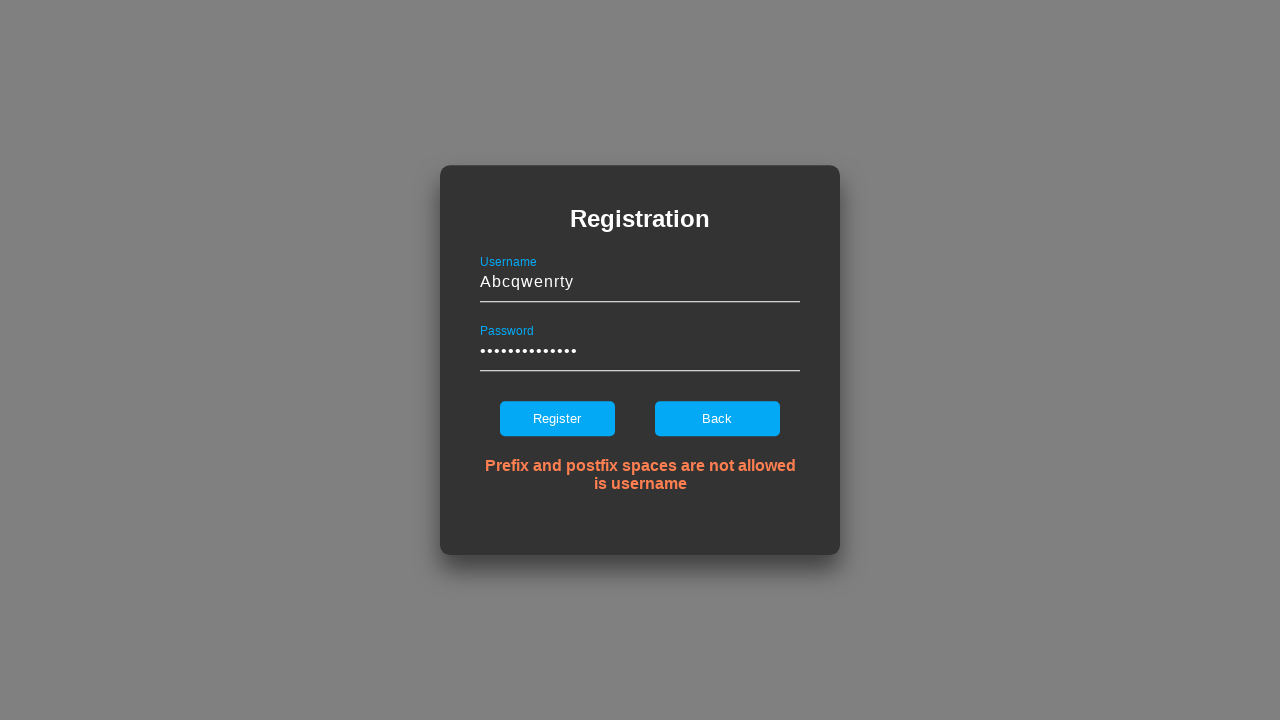

Verified error message displayed for username with trailing spaces
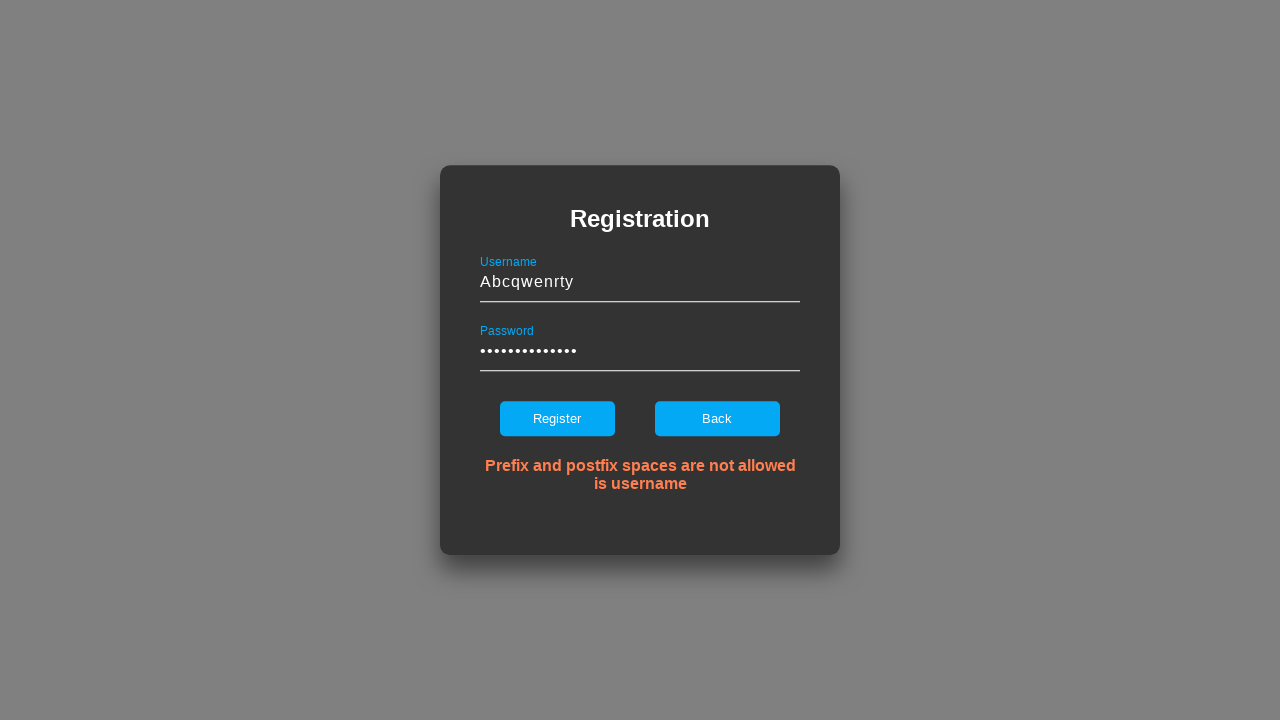

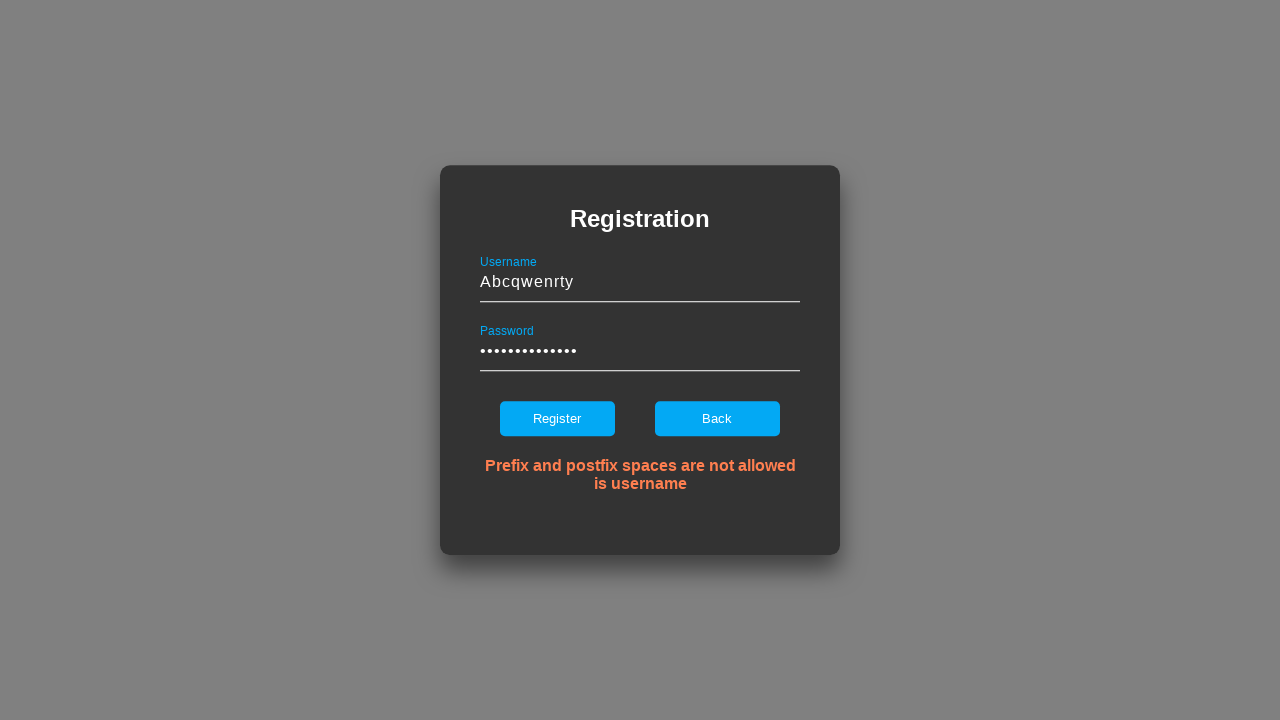